Tests handling a JavaScript alert by clicking a link that triggers an alert, then accepting it

Starting URL: https://www.selenium.dev/documentation/pt-br/webdriver/js_alerts_prompts_and_confirmations/

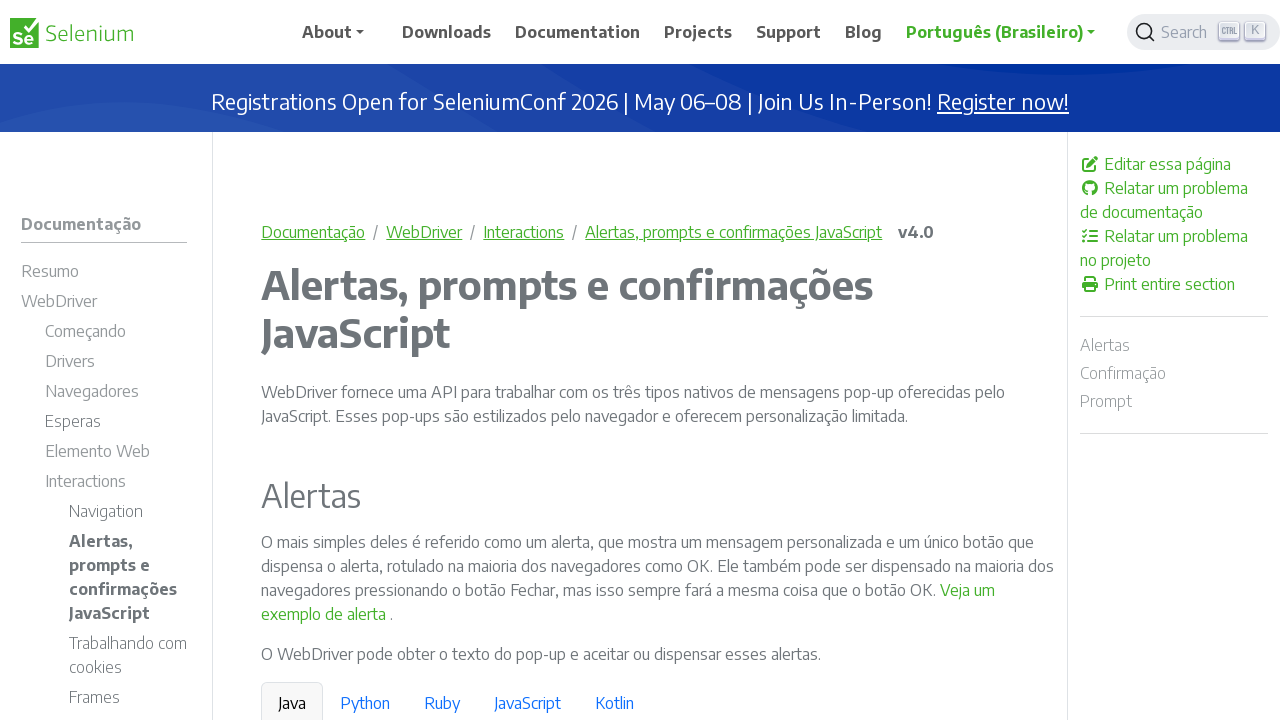

Navigated to JavaScript alerts documentation page
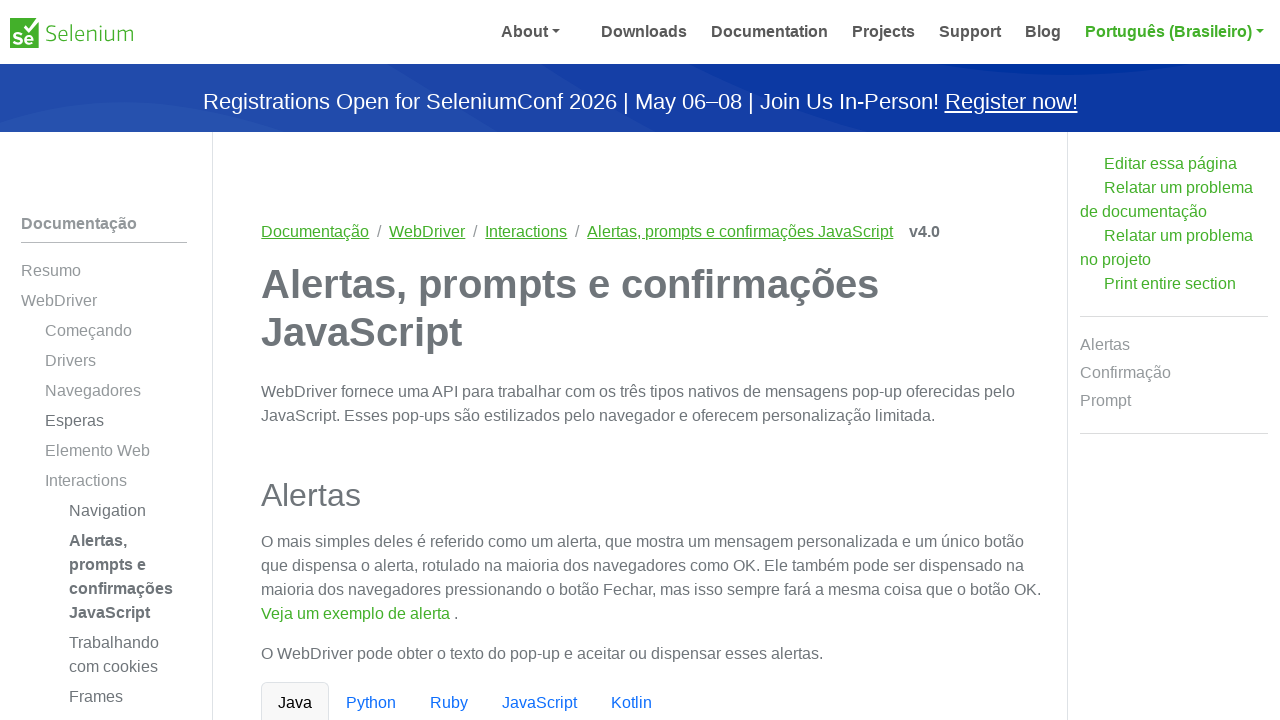

Clicked link to trigger JavaScript alert at (968, 590) on a[onclick*='window.alert']
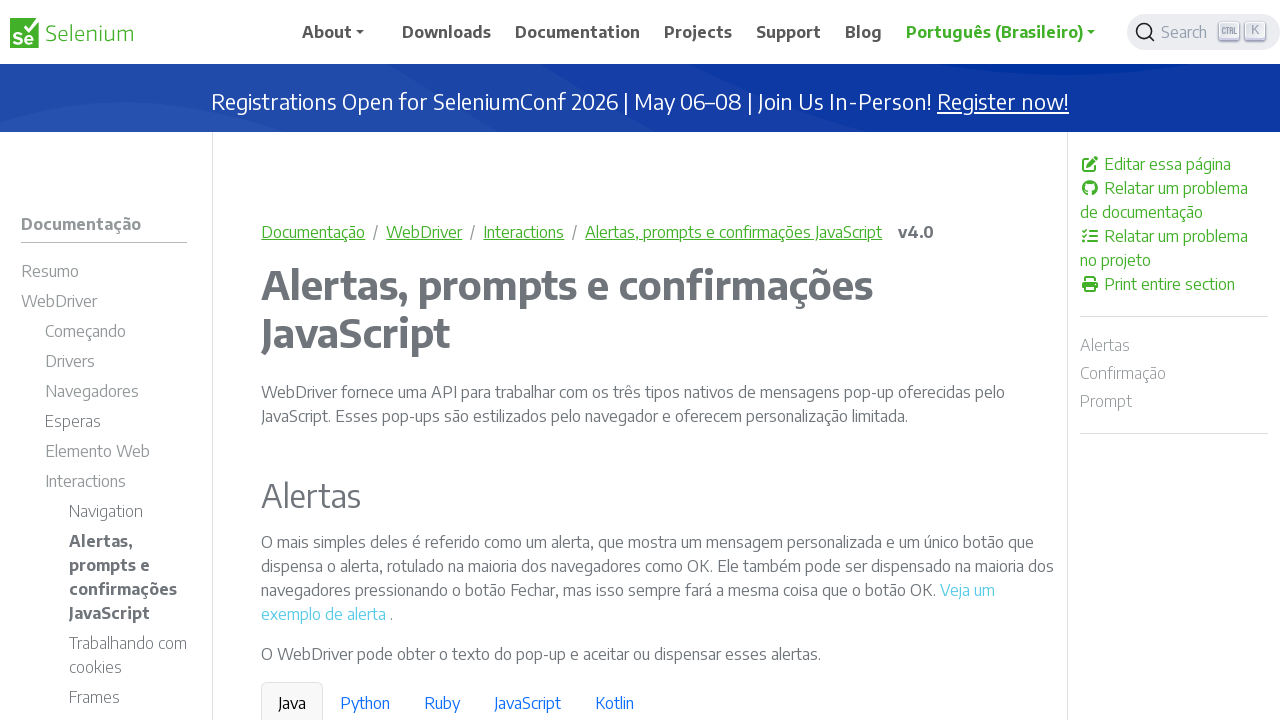

Set up dialog handler to accept alerts
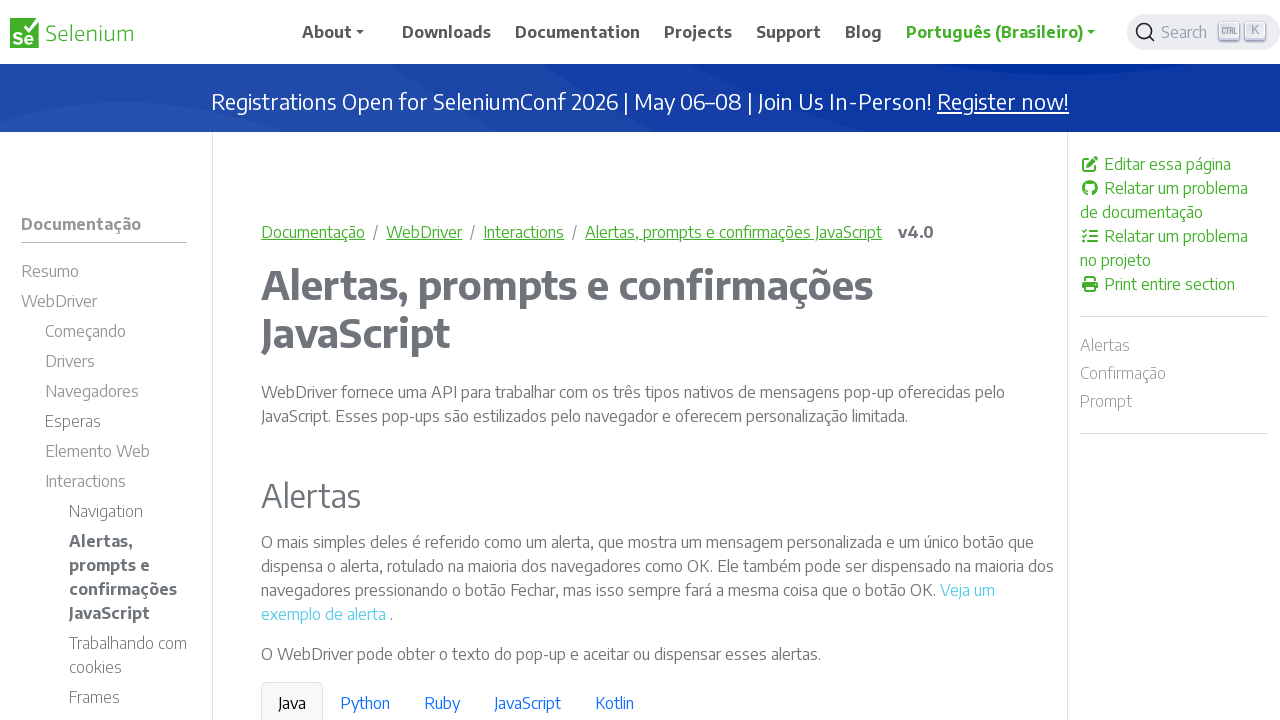

Waited for alert dialog interaction to complete
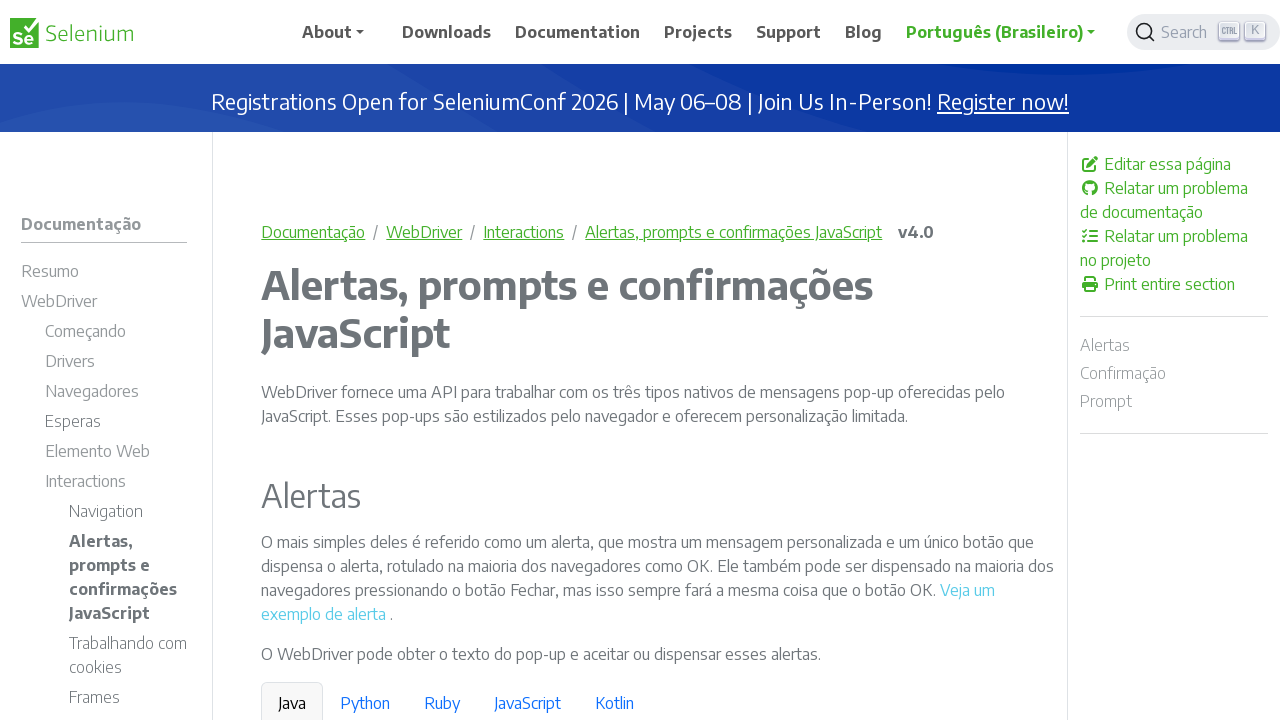

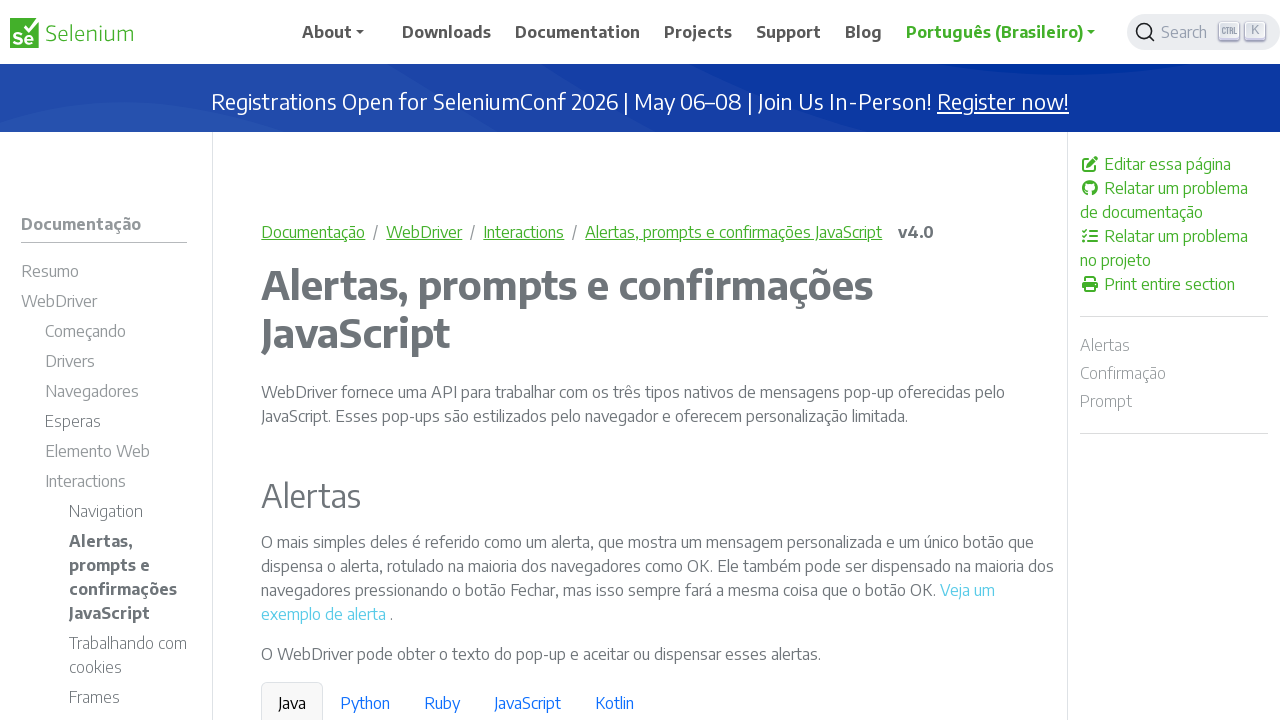